Tests send_keys action by navigating to Selenium Python documentation page and searching for "send_keys" using the search functionality.

Starting URL: https://www.selenium.dev/selenium/docs/api/py/genindex.html

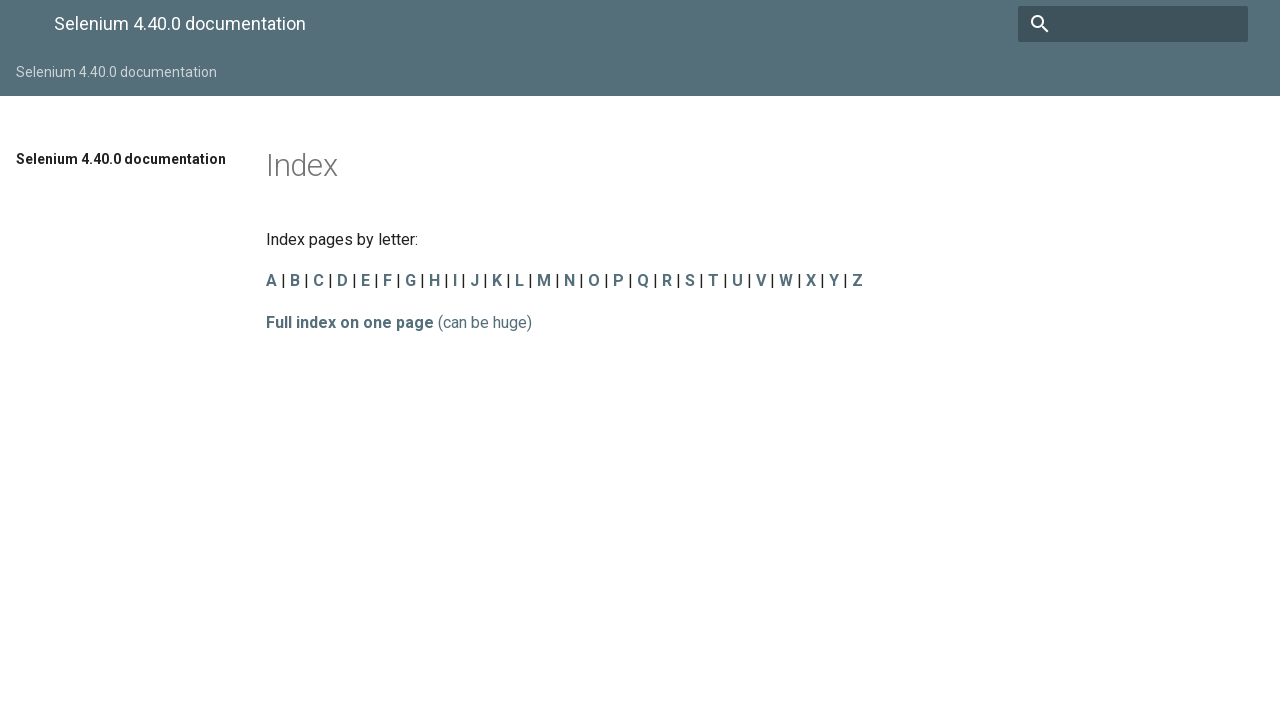

Clicked on the search box at (1133, 24) on input[name='q']
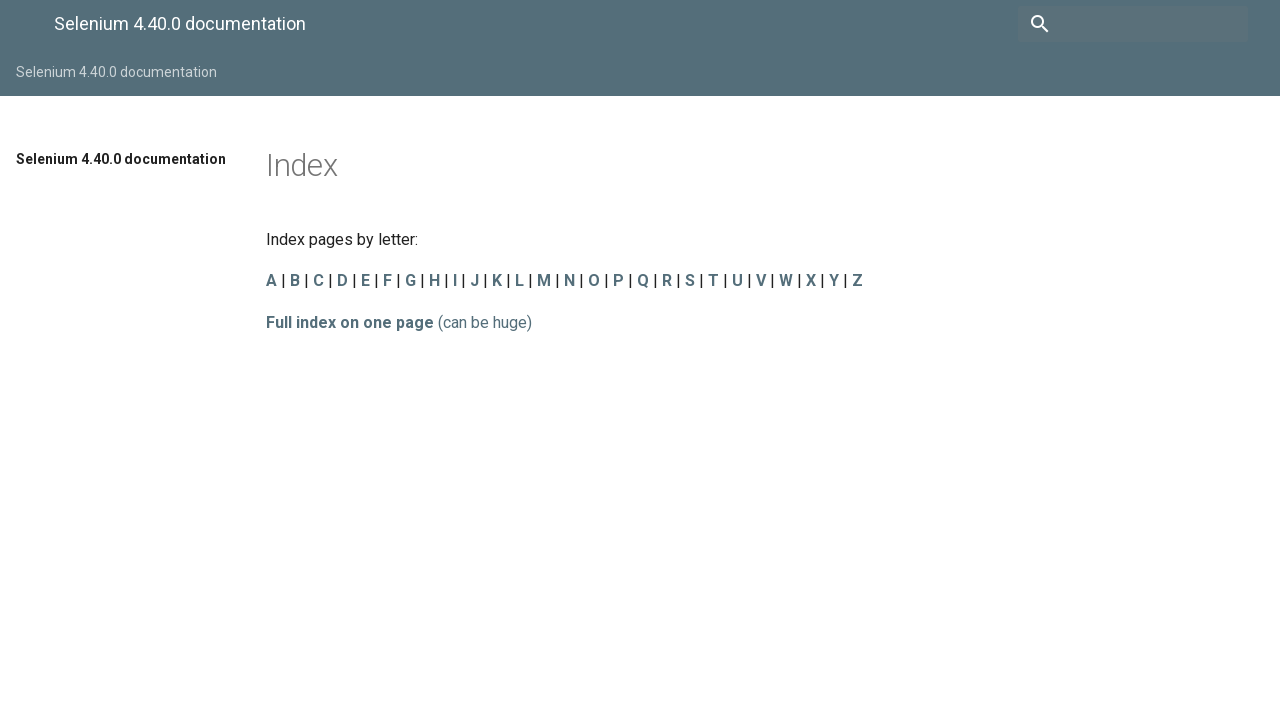

Typed 'send_keys' into the search field
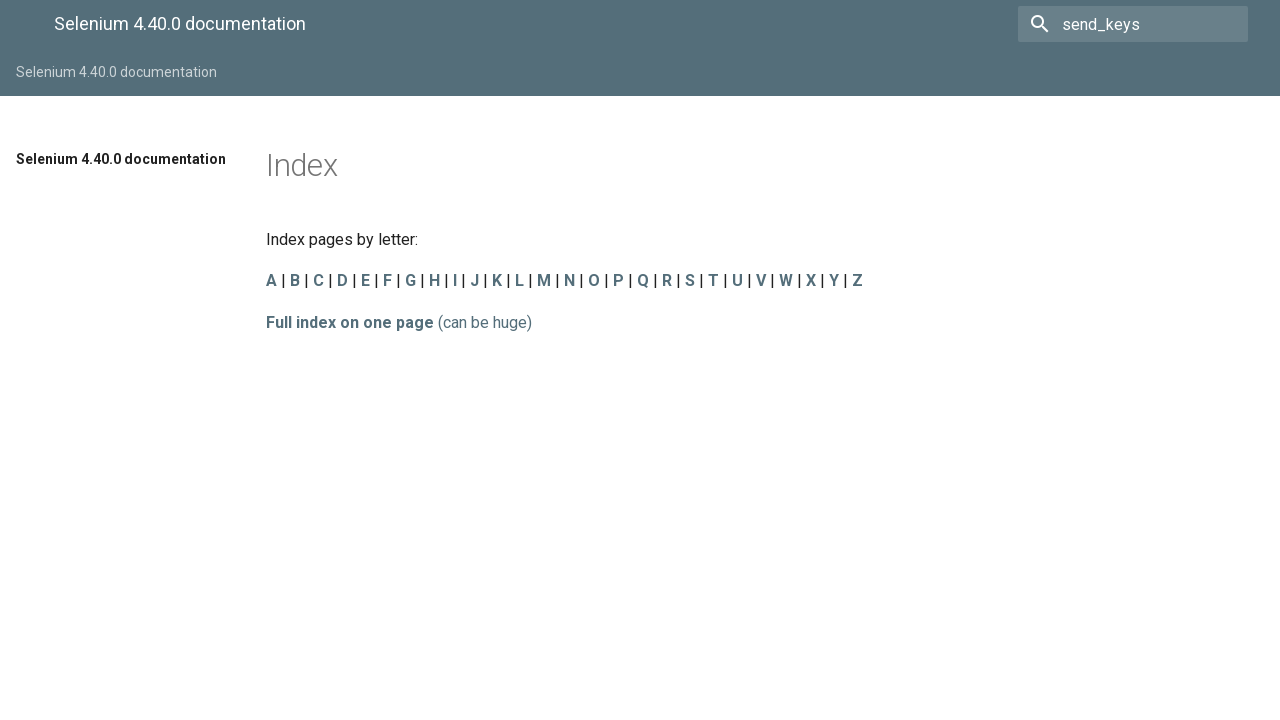

Pressed Enter to submit the search
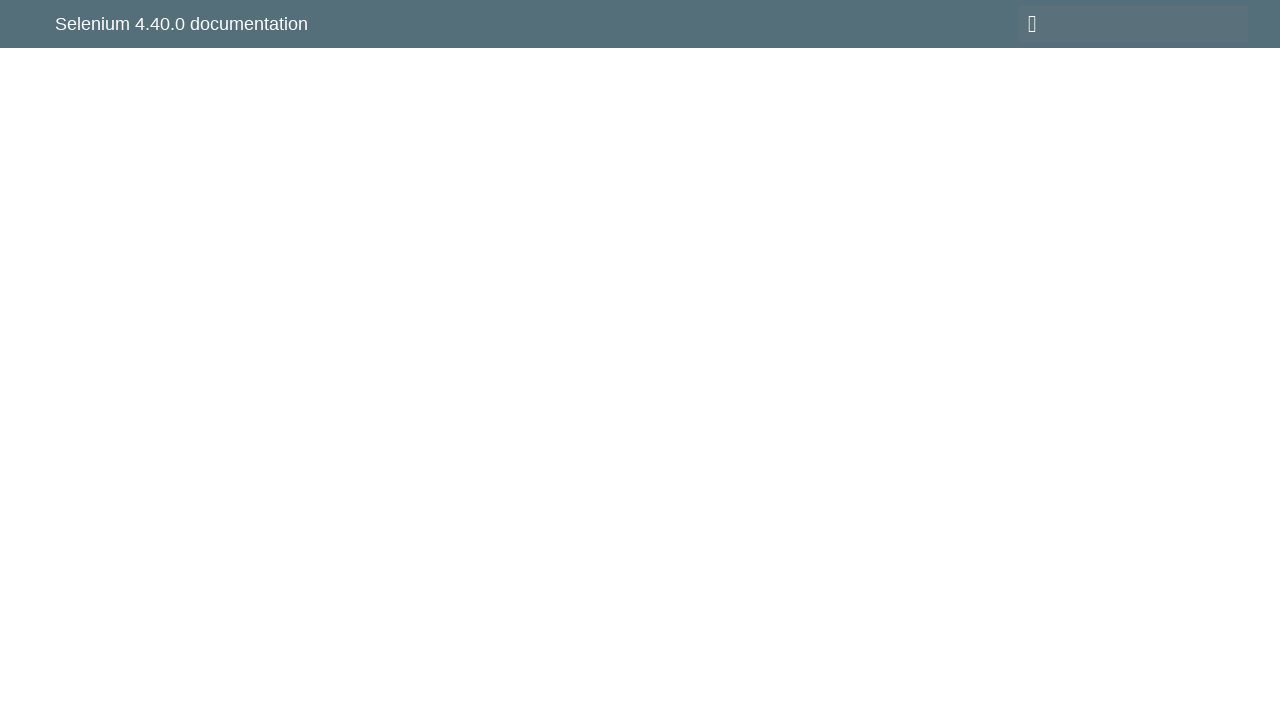

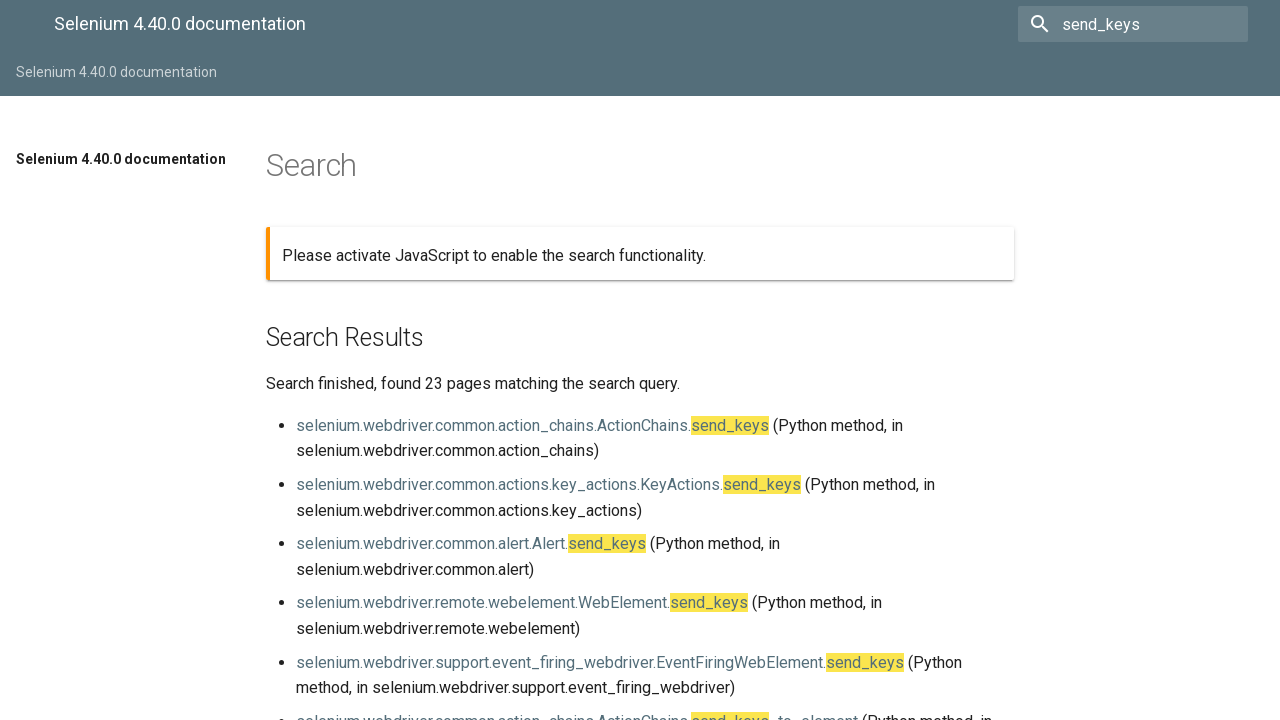